Tests interacting with Shadow DOM elements by filling username and pizza name input fields within nested shadow roots

Starting URL: https://selectorshub.com/xpath-practice-page/

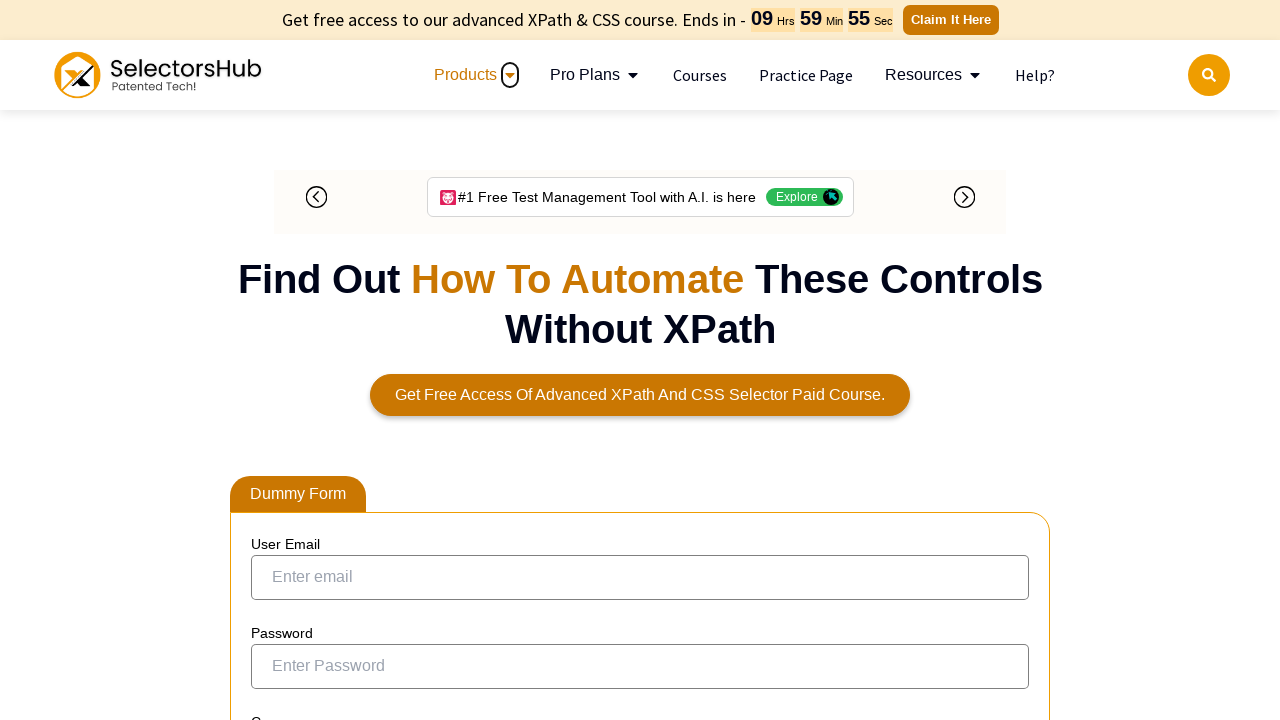

Located username input element in first shadow DOM
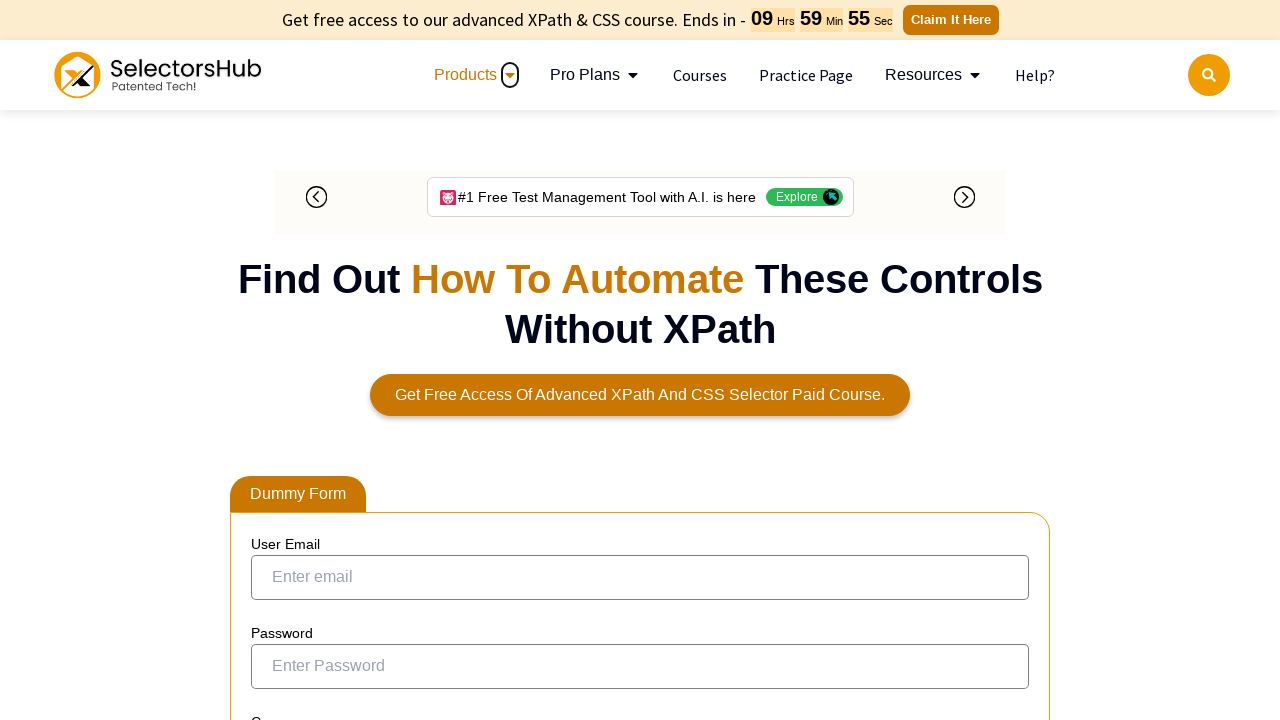

Filled username field with 'Sathya'
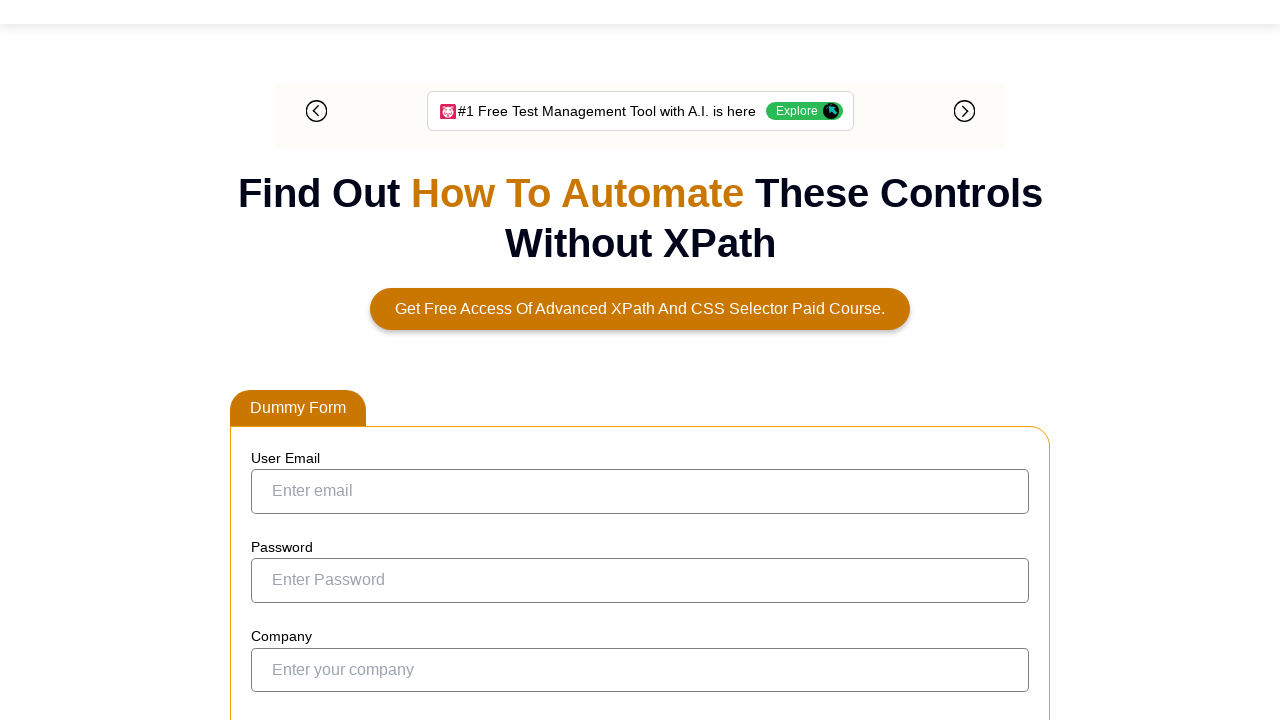

Located pizza name input element in nested shadow DOM
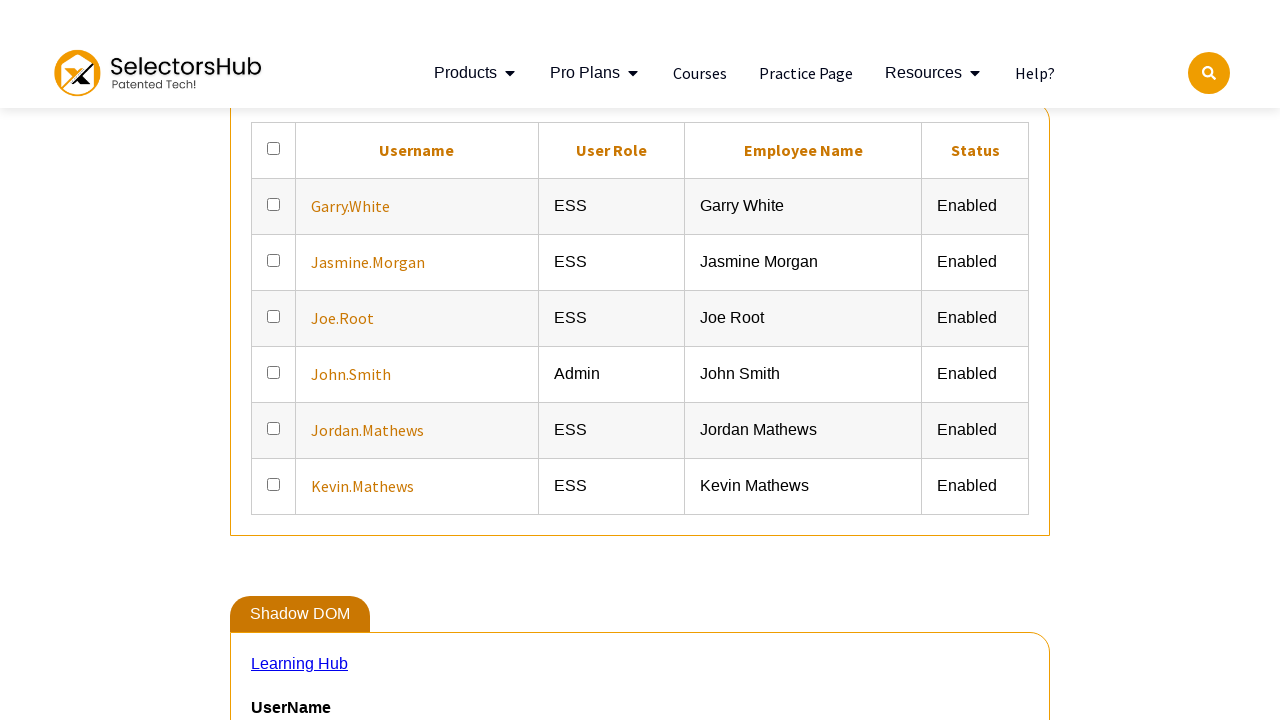

Filled pizza name field with 'FarmHouse'
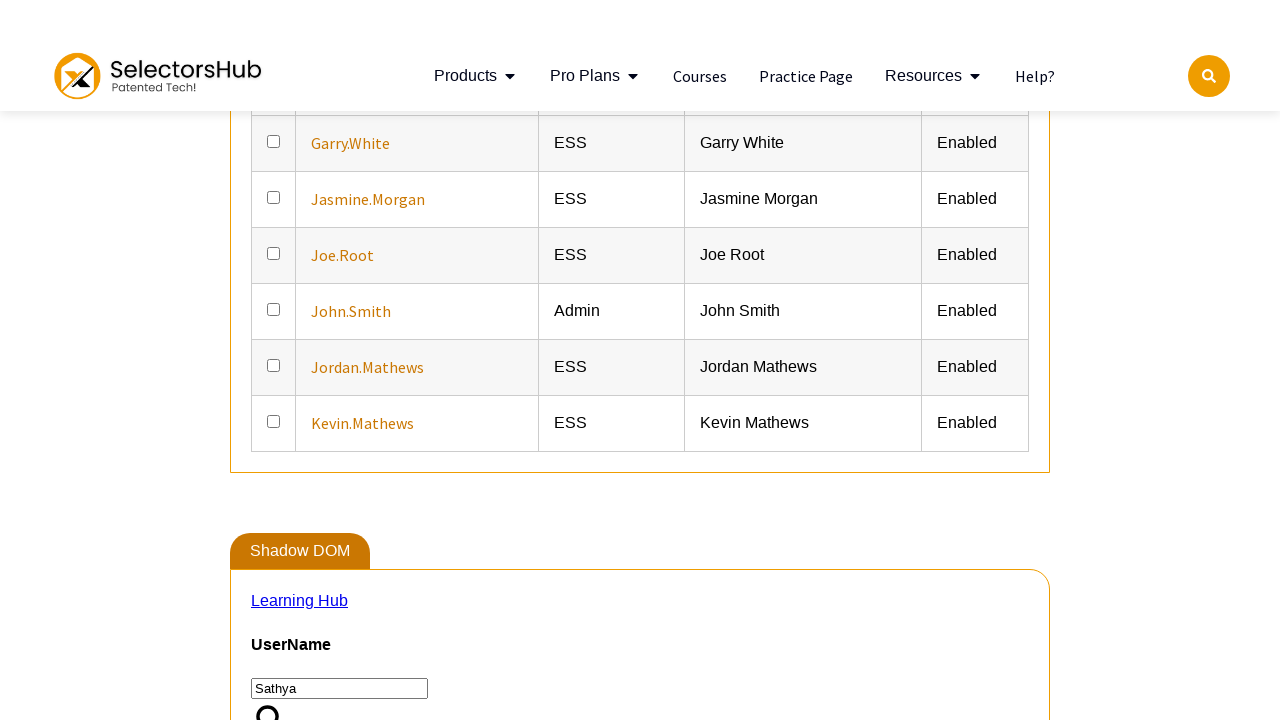

Waited 2 seconds for changes to be visible
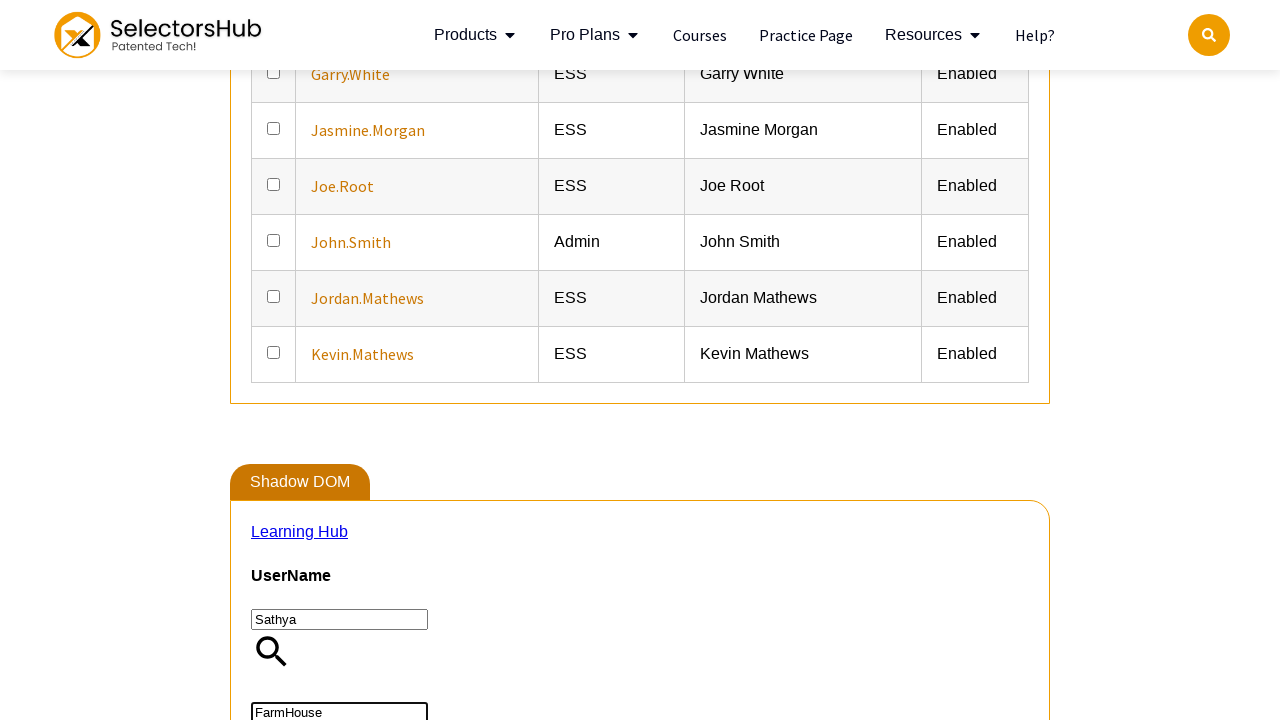

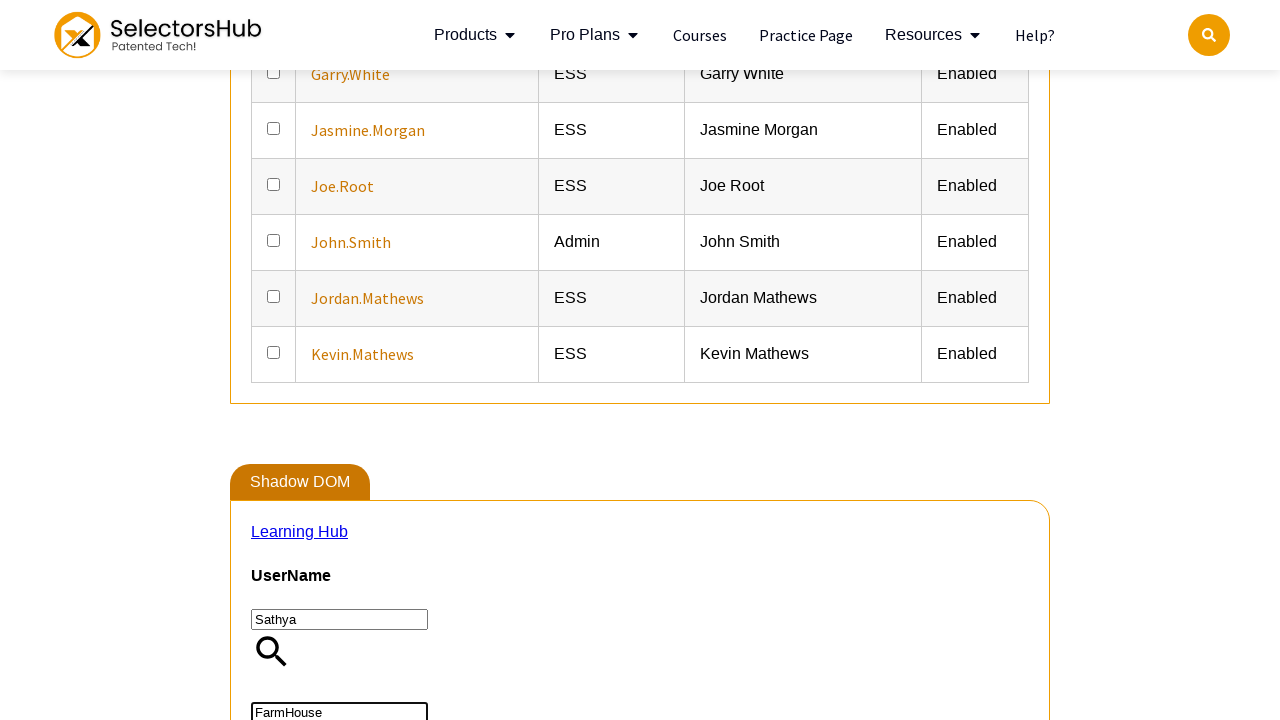